Tests window/tab handling by clicking a button that opens a new tab, switching to it, extracting text, and then closing both windows

Starting URL: https://www.hyrtutorials.com/p/window-handles-practice.html

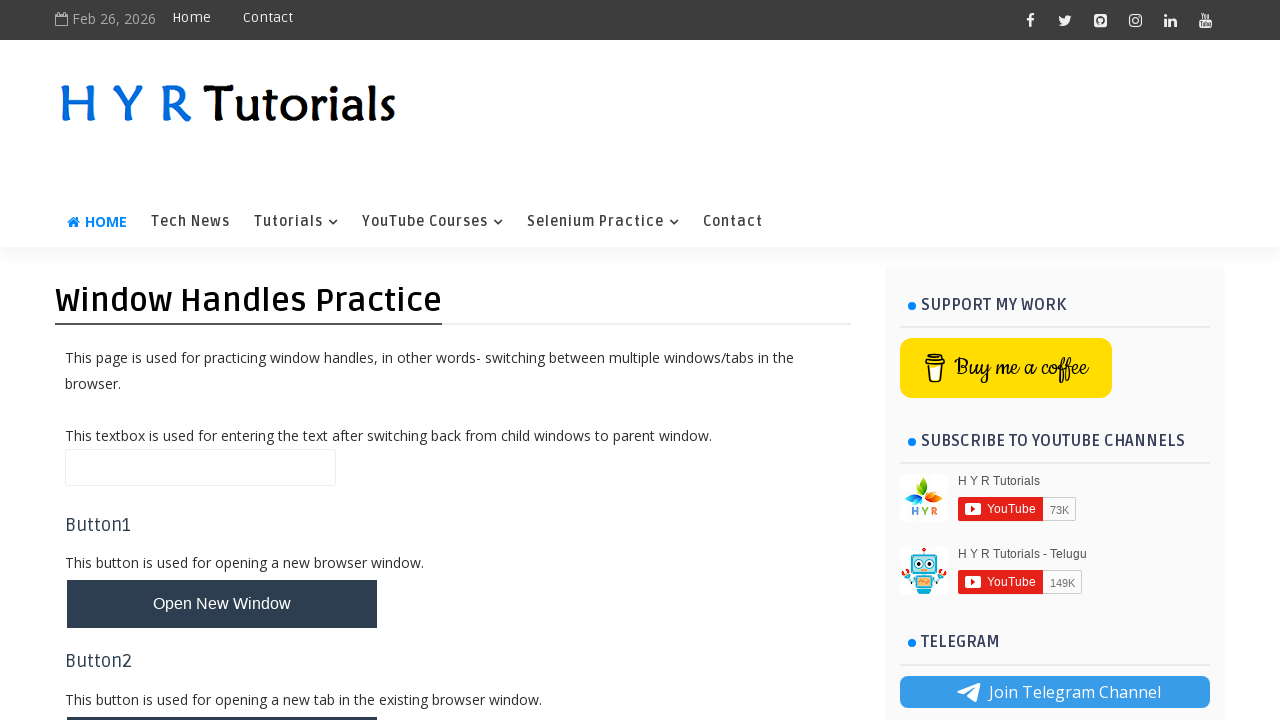

Scrolled to and located the new tab button
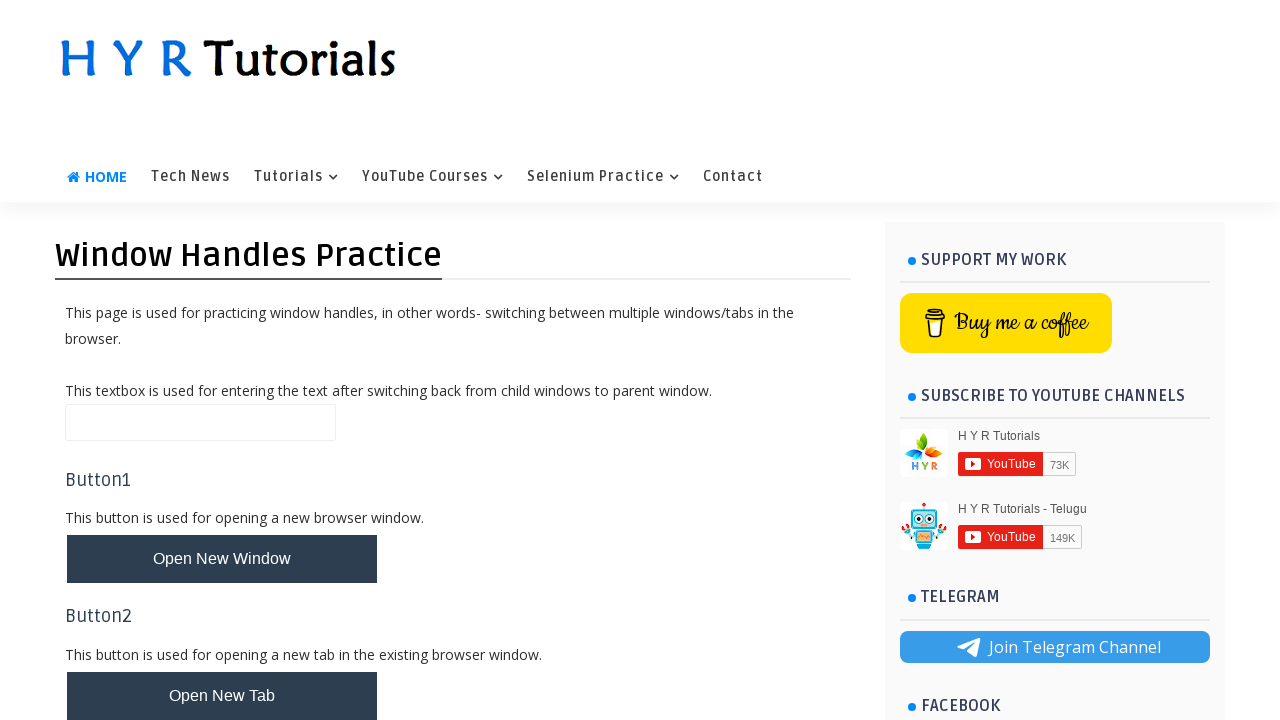

Clicked button to open new tab at (222, 696) on button#newTabBtn
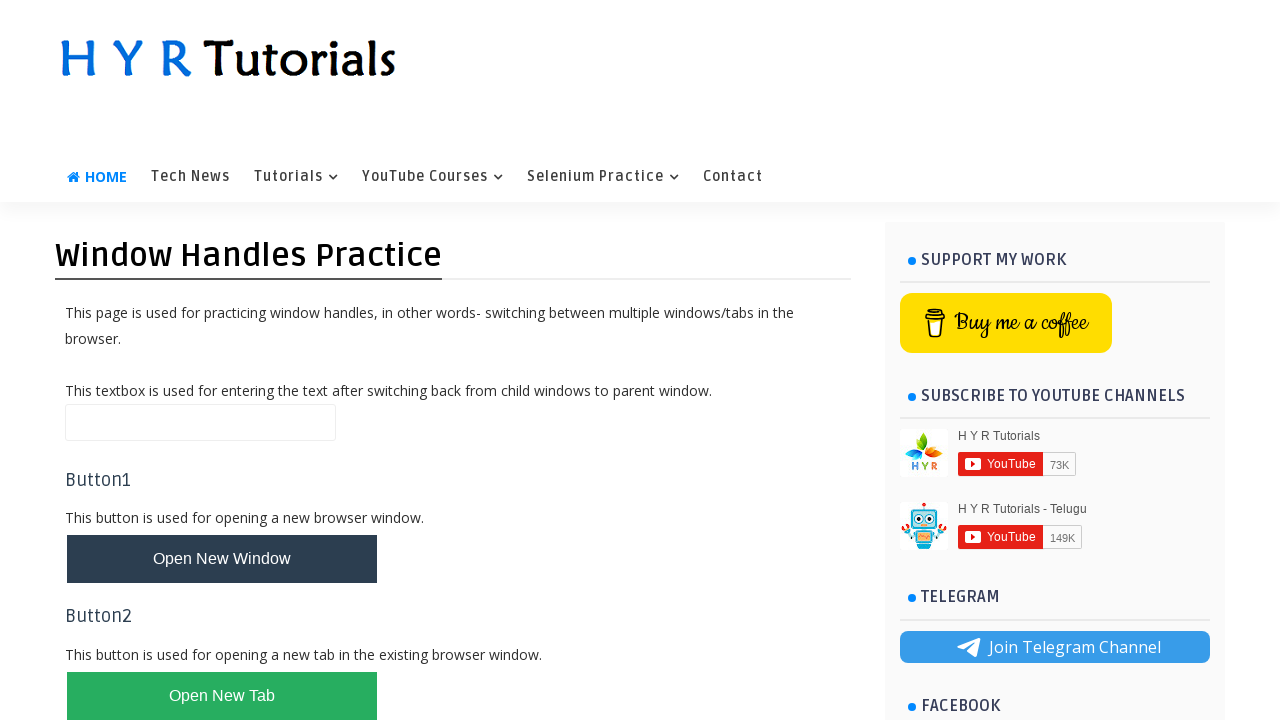

New tab opened and captured
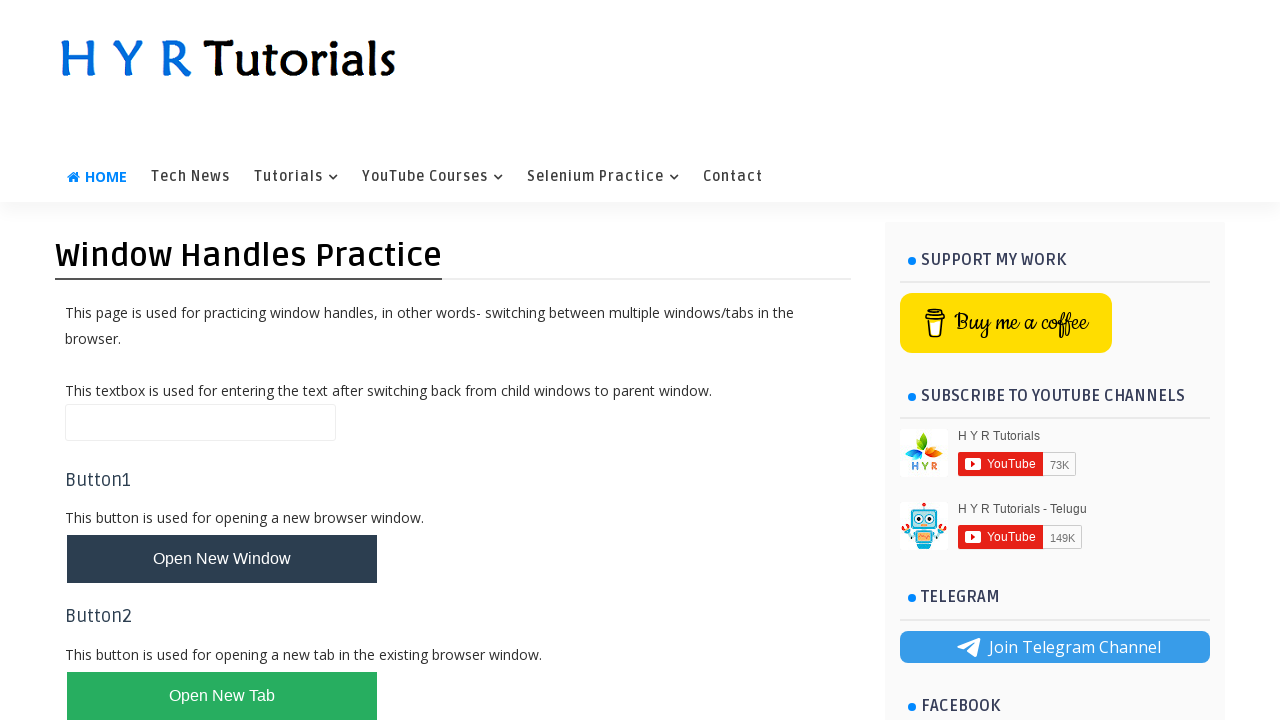

New tab finished loading
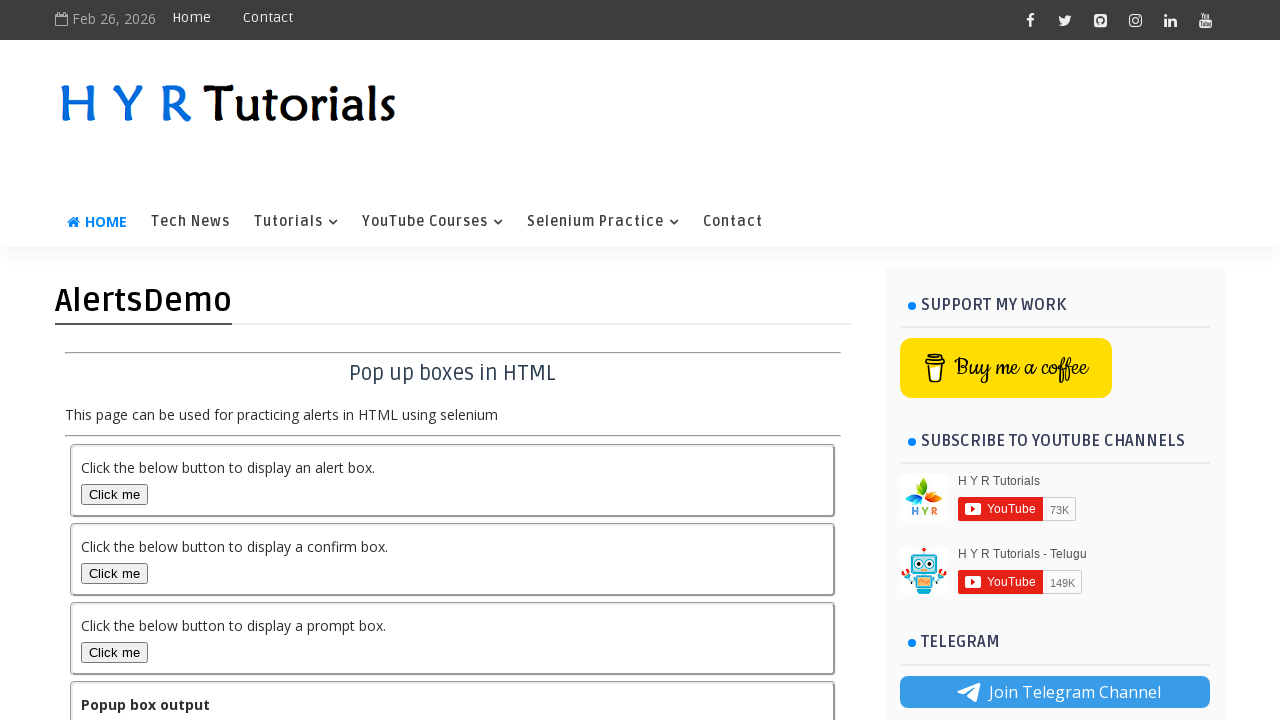

Located text element in new tab
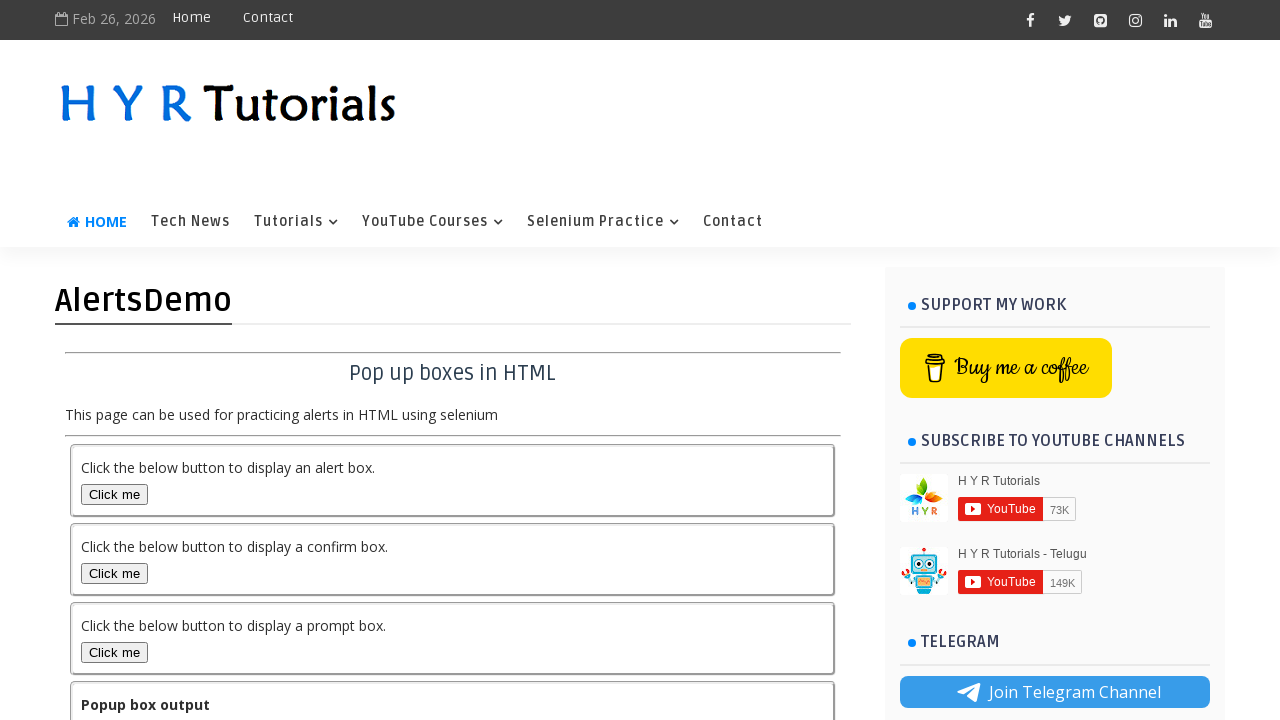

Extracted text from new tab: 


Pop up boxes in HTML
This page can be used for practicing alerts in HTML using selenium


Click the below button to display an alert box.
Click me
   

Click the below button to display a confirm box.
Click me
   

Click the below button to display a prompt box.
Click me
   

Popup box output
      





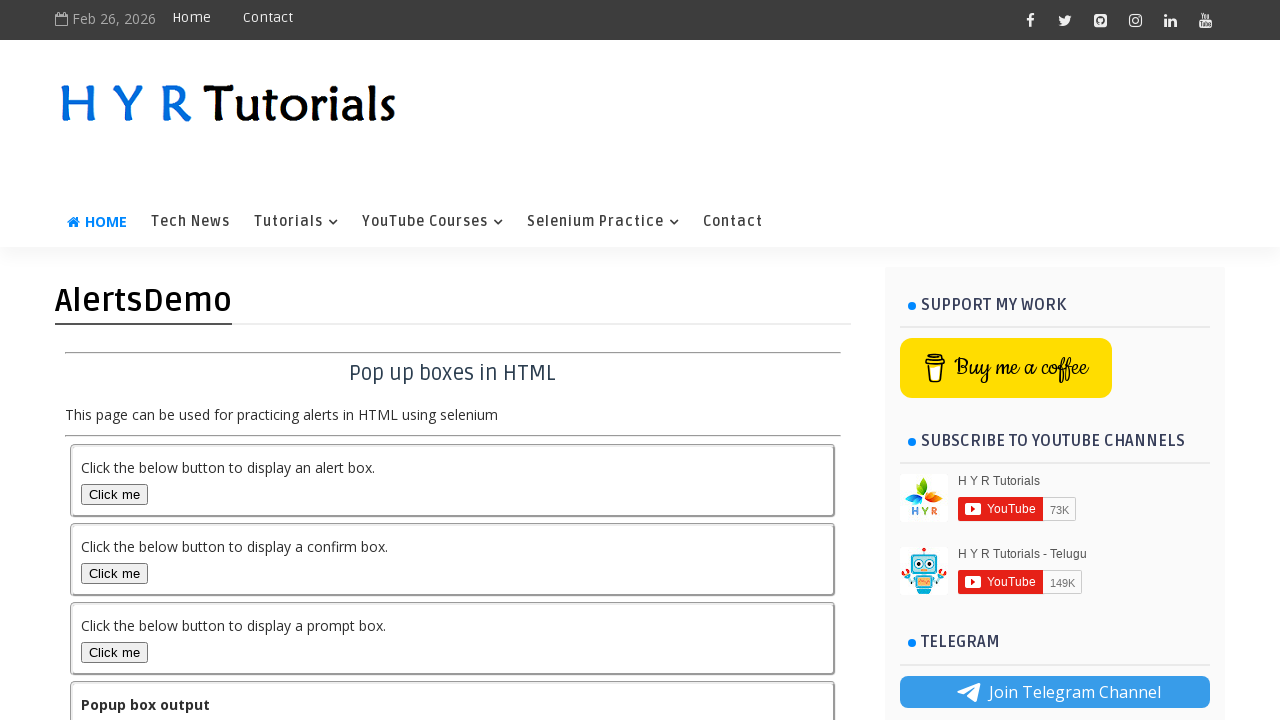

Closed the new tab
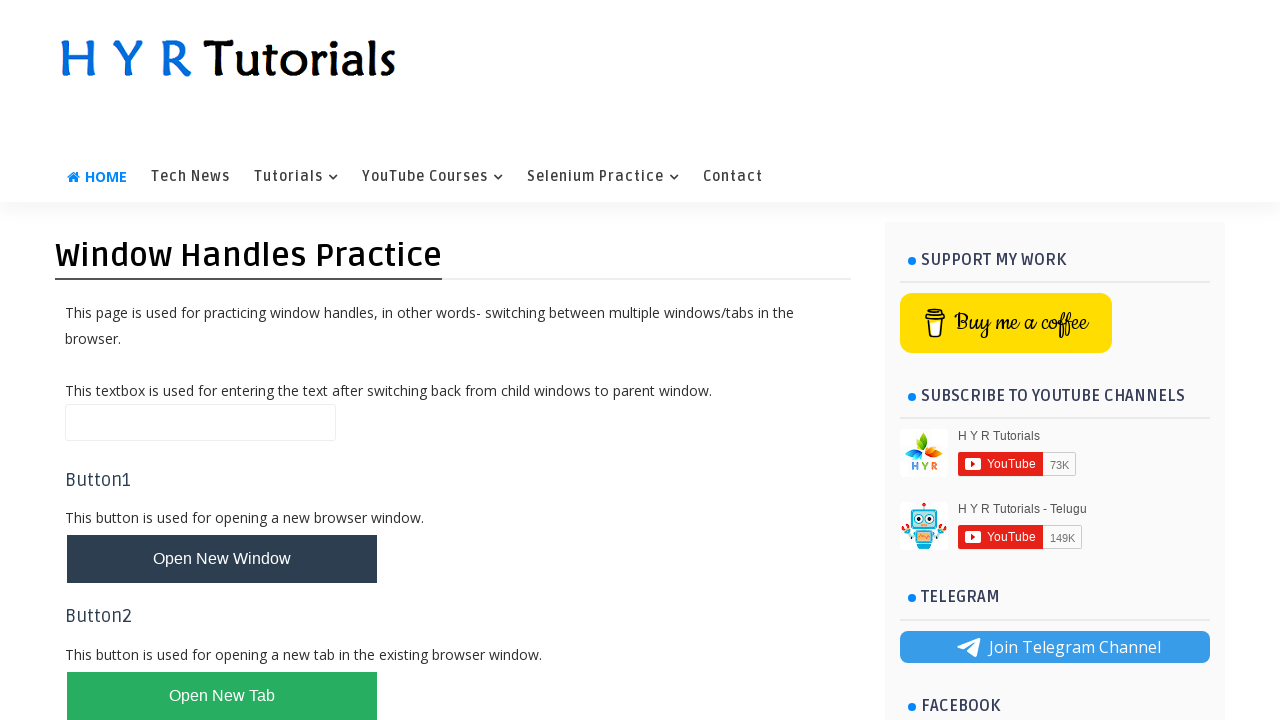

Test completed - original page remains open
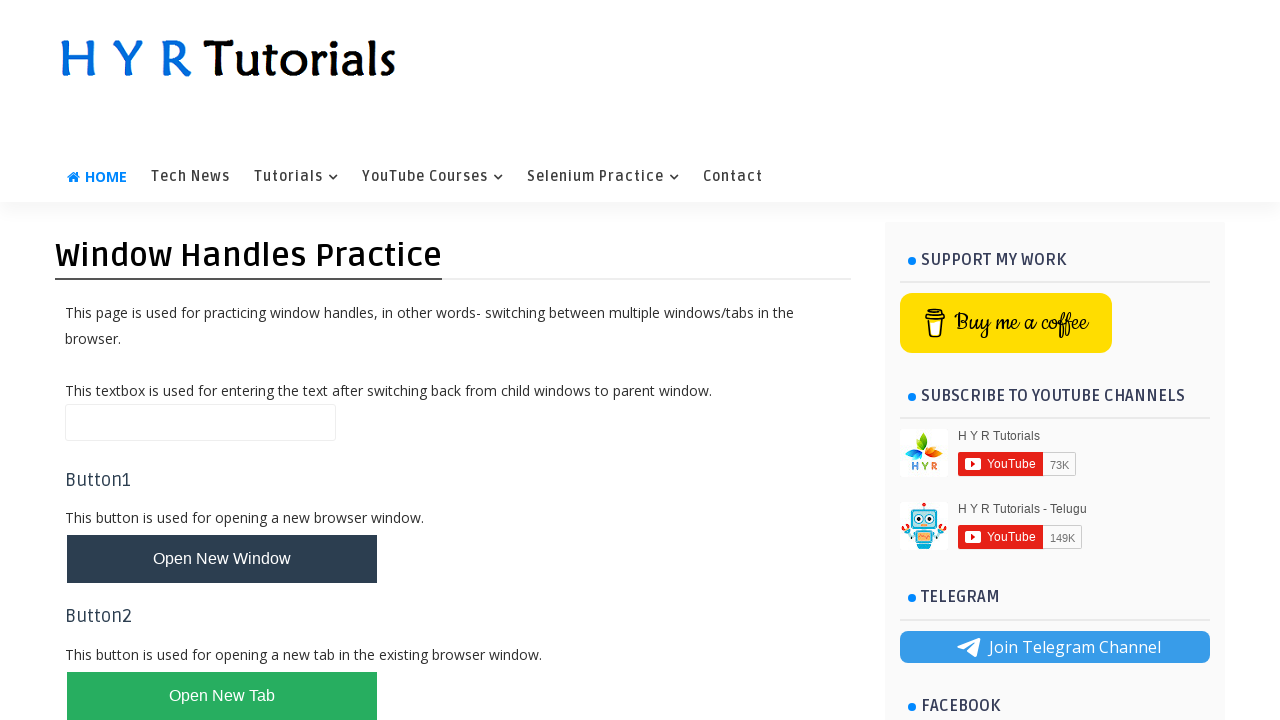

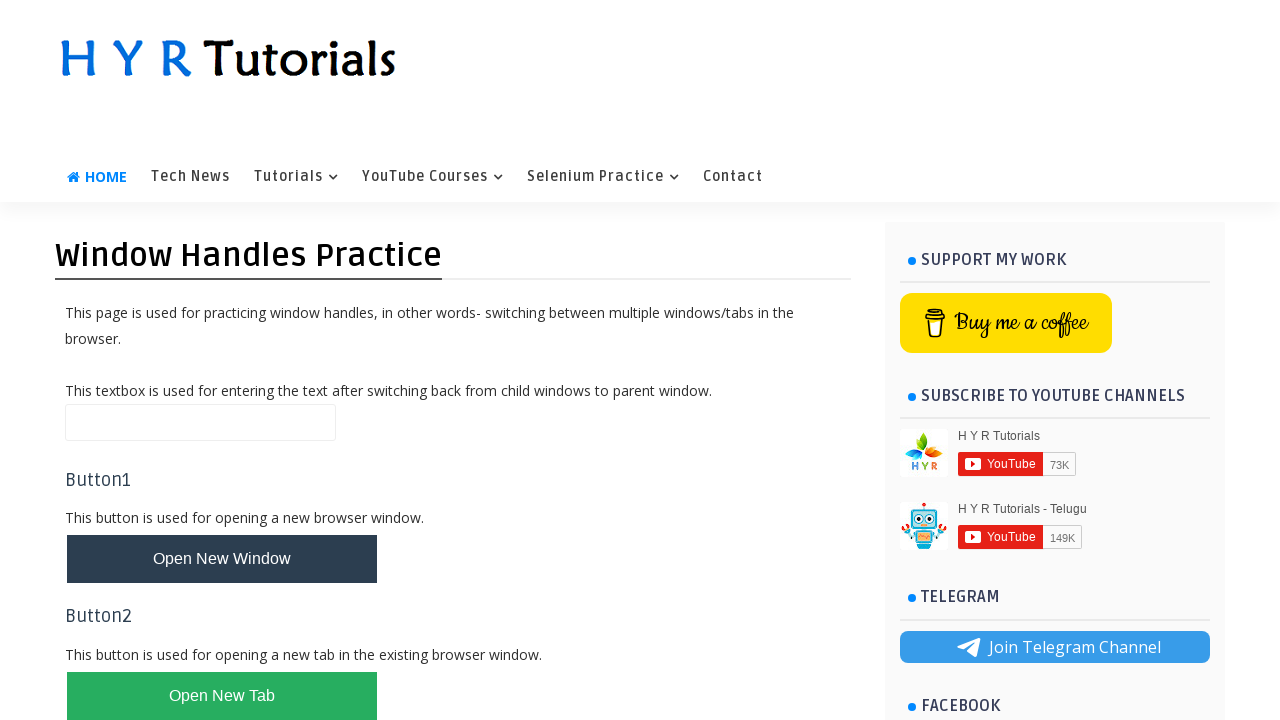